Tests JavaScript alert box functionality on w3schools by accepting an initial alert and then clicking the "Try it" button to trigger the prompt function

Starting URL: https://www.w3schools.com/js/tryit.asp?filename=tryjs_prompt

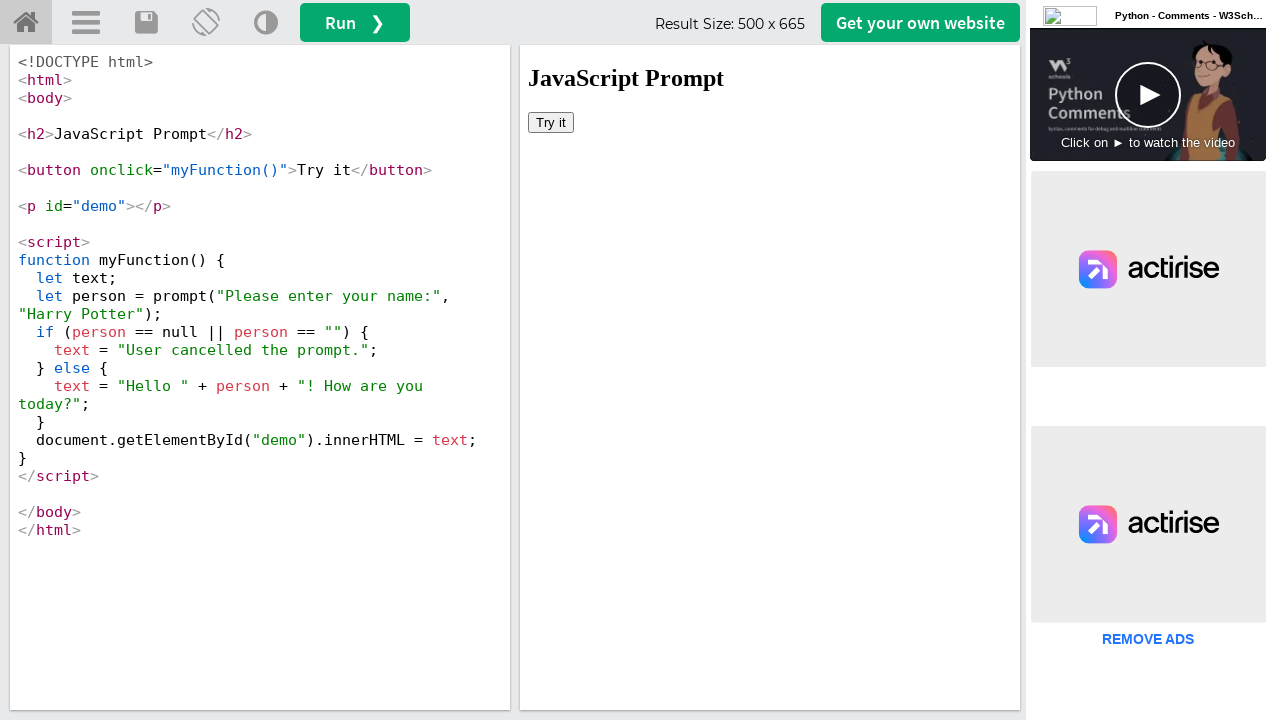

Set up dialog handler to accept alerts
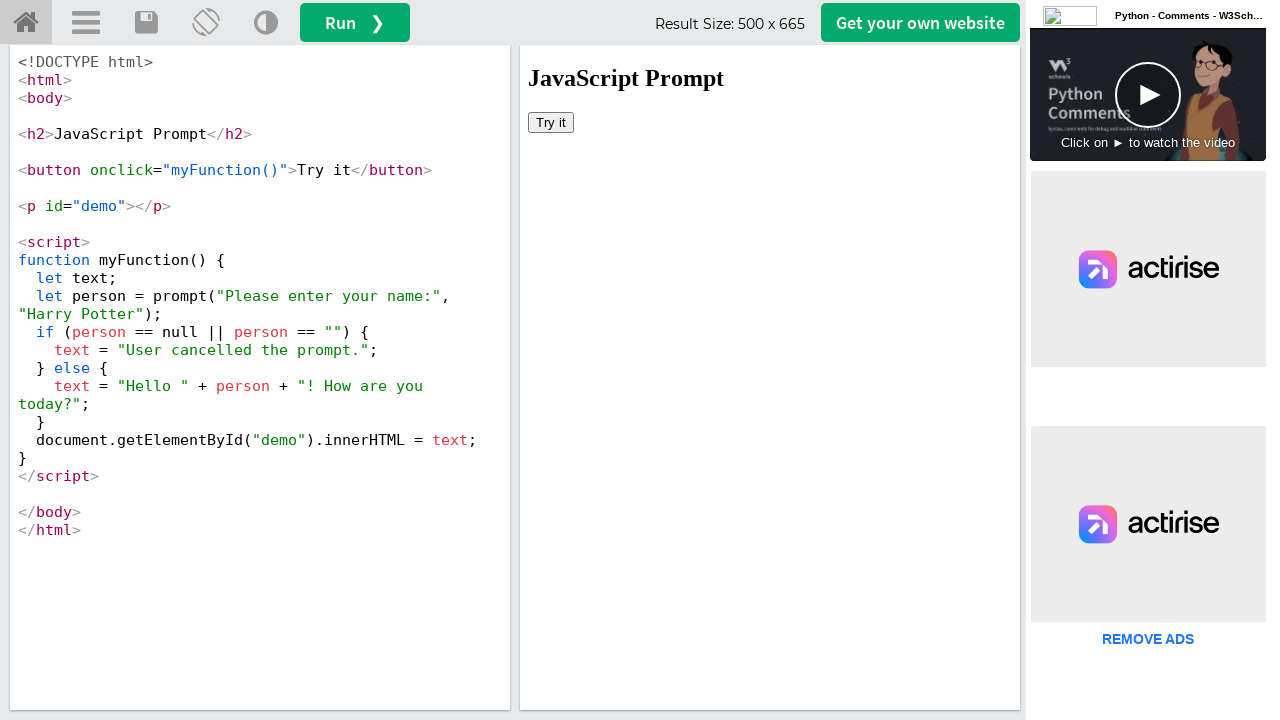

Waited for iframe#iframeResult to load
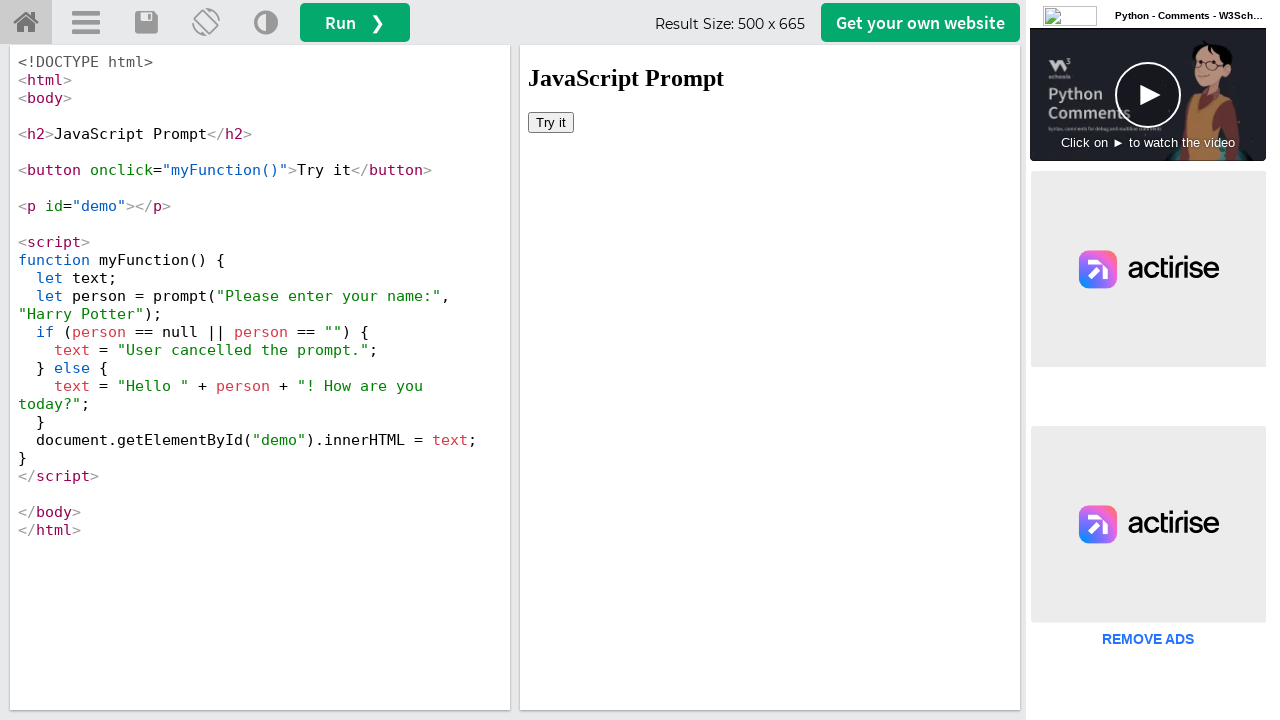

Located iframe#iframeResult frame
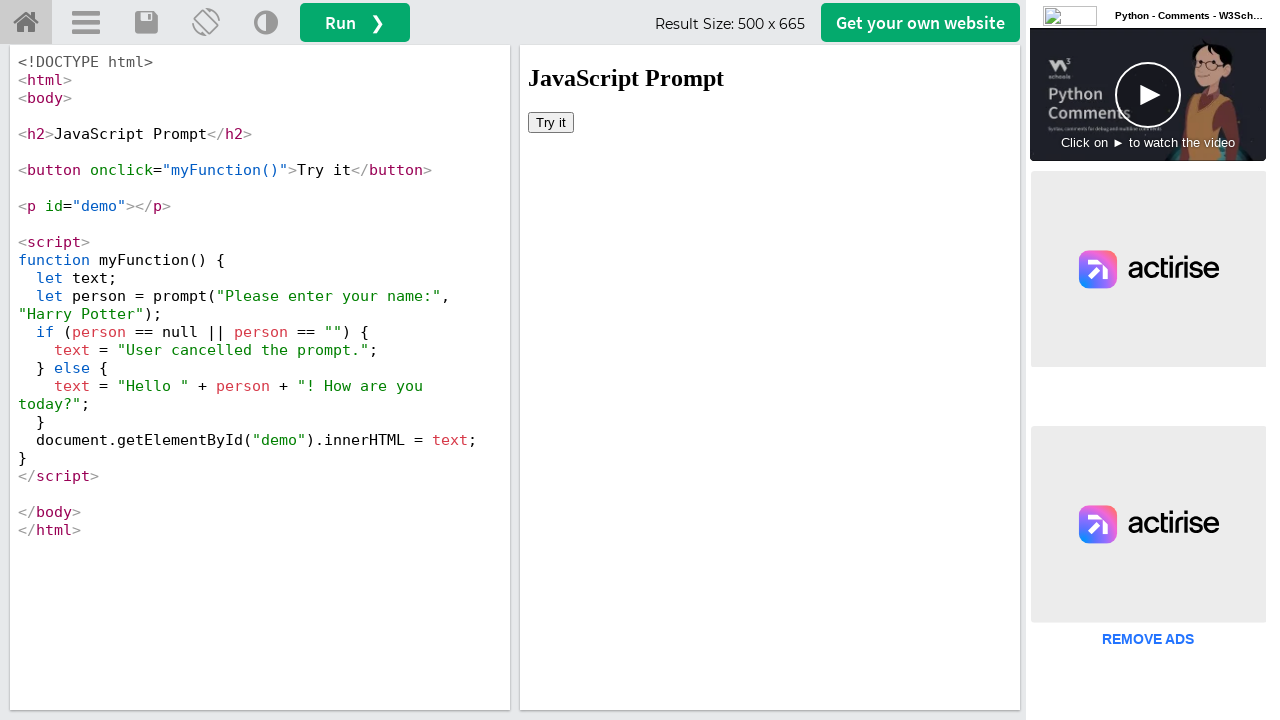

Clicked 'Try it' button to trigger prompt function at (551, 122) on iframe#iframeResult >> internal:control=enter-frame >> button[onclick='myFunctio
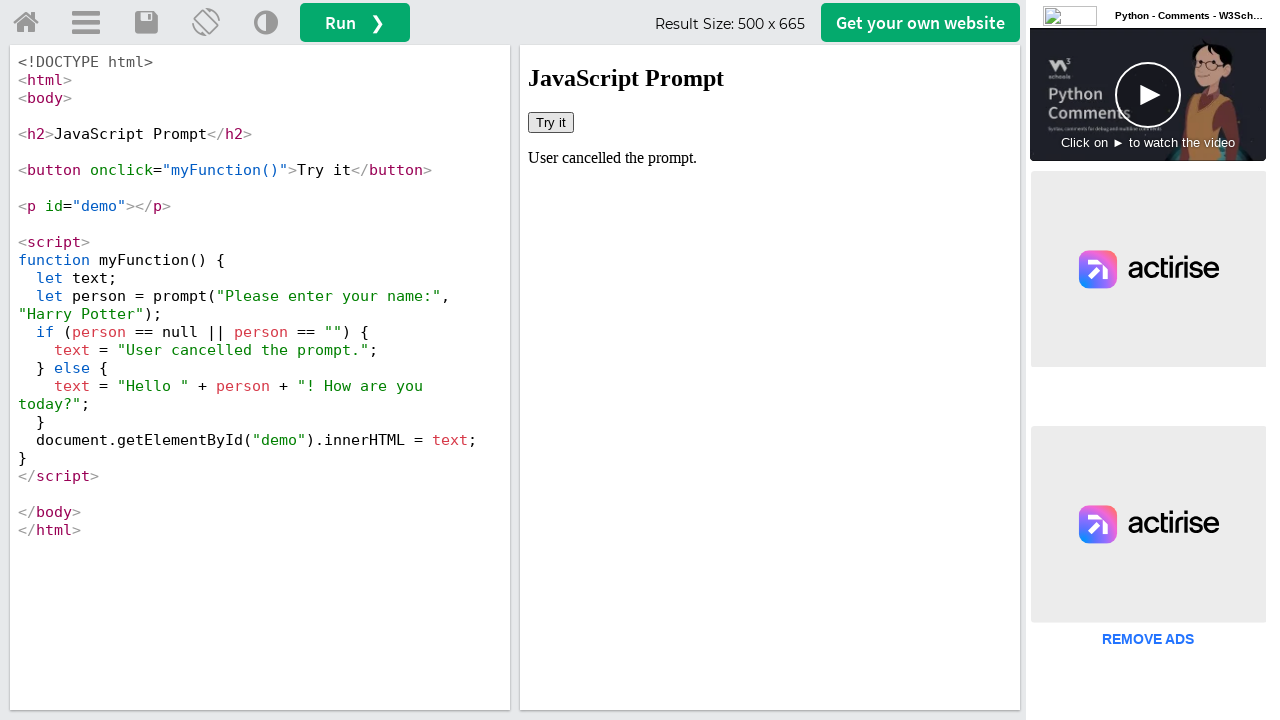

Waited 1 second for prompt dialog to appear and be handled
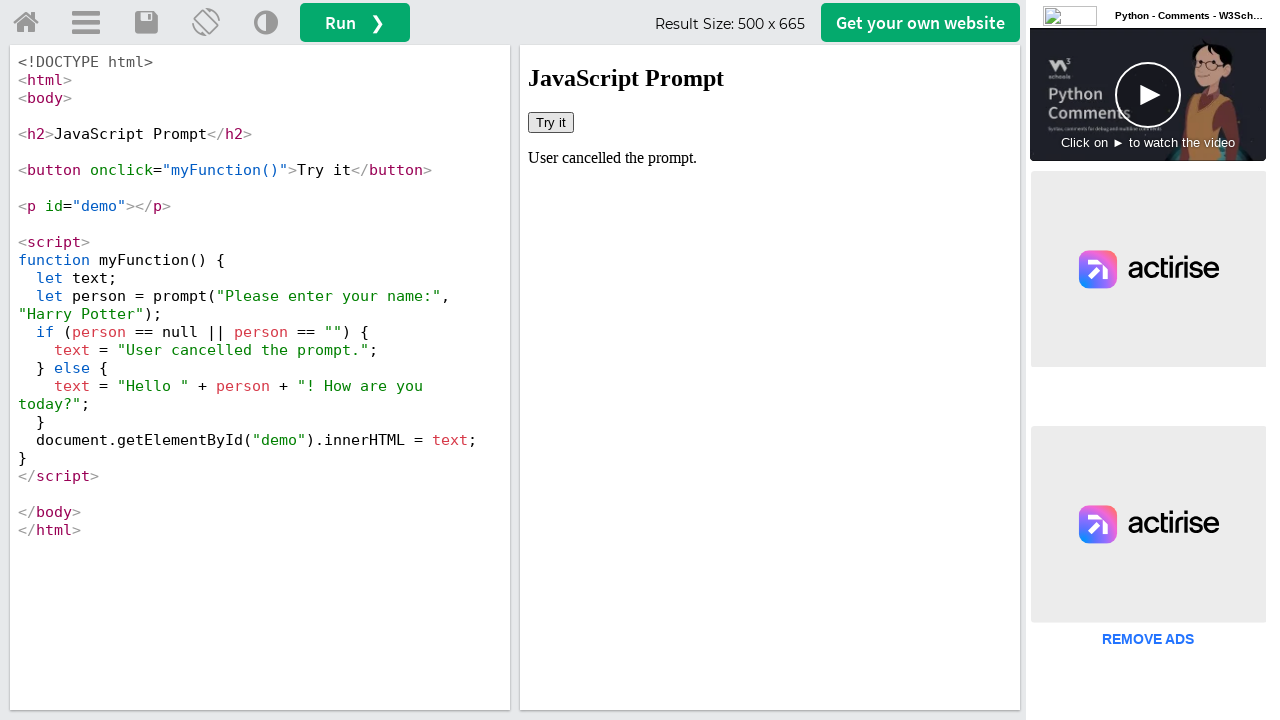

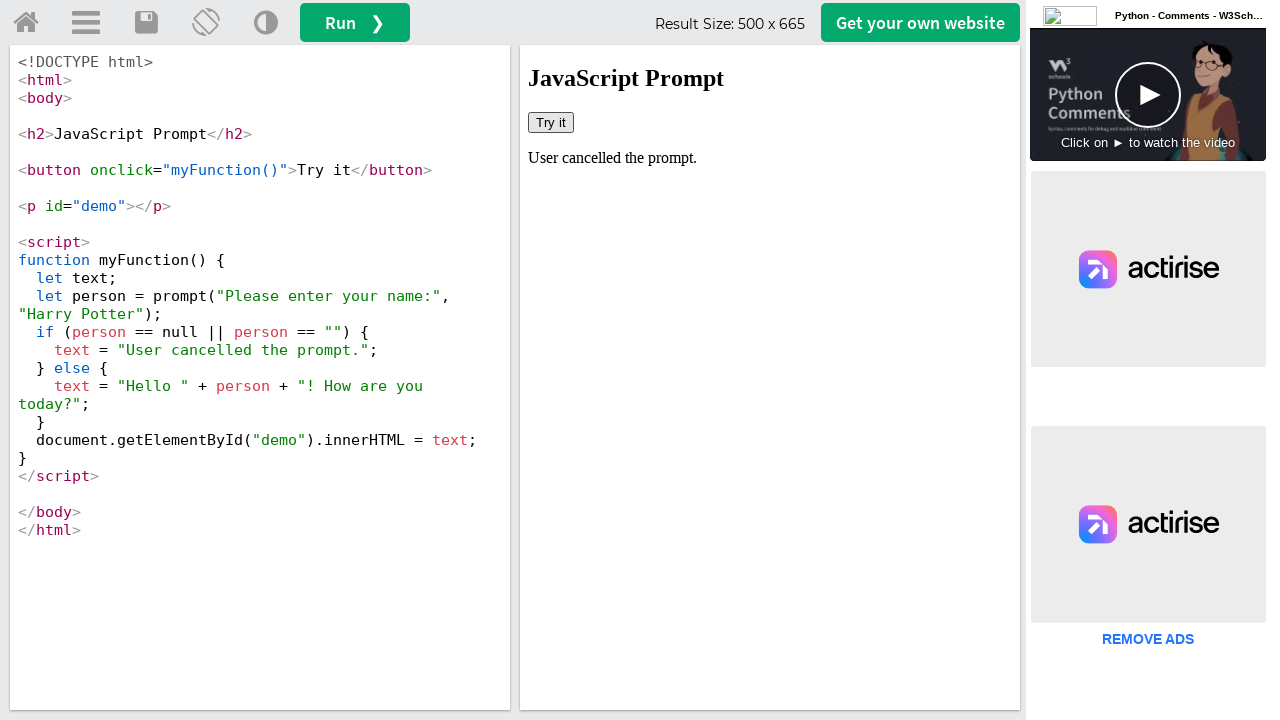